Tests right-click context menu functionality by right-clicking on an element, selecting an option from the context menu, and accepting the resulting alert

Starting URL: https://swisnl.github.io/jQuery-contextMenu/demo.html

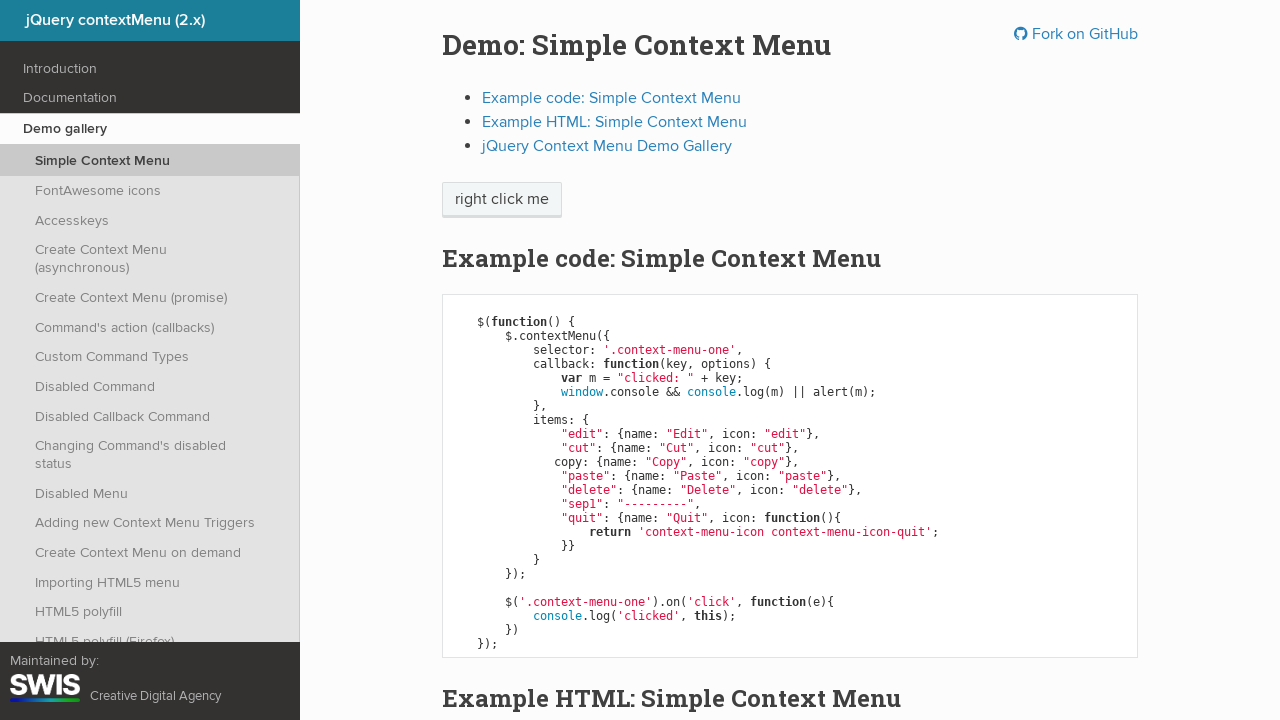

Located the element to right-click on
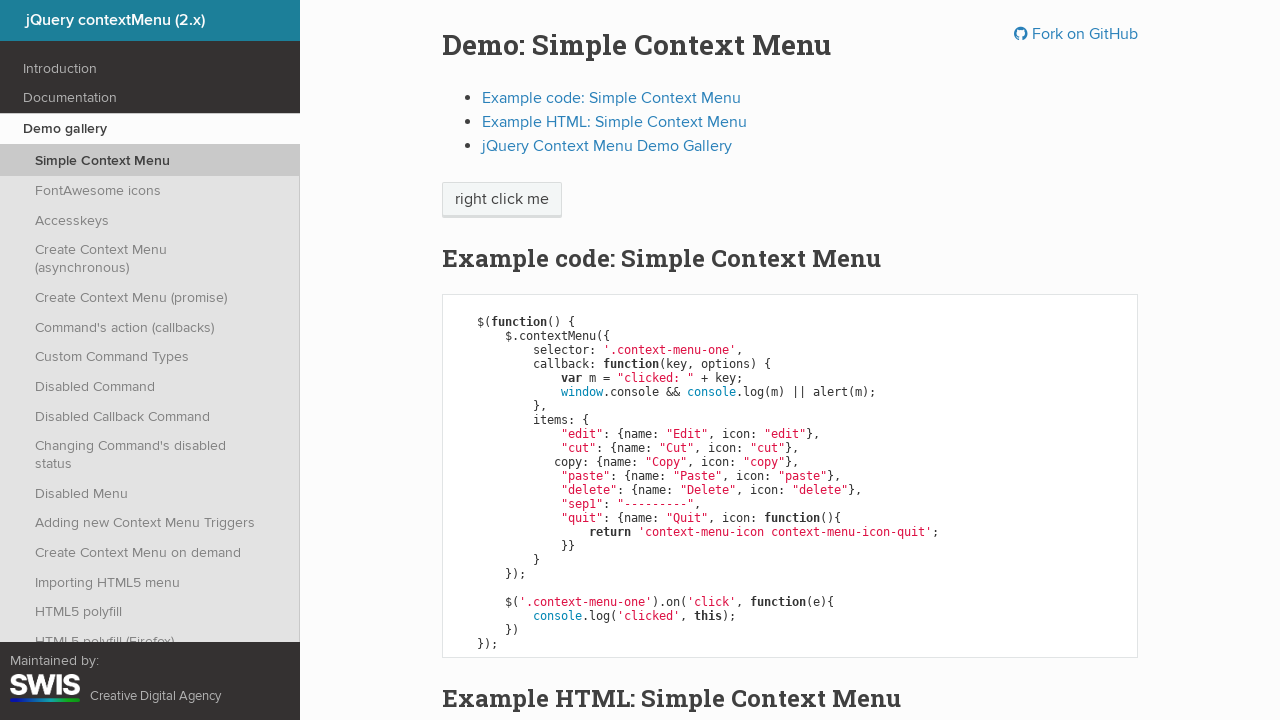

Right-clicked on the element to open context menu at (502, 200) on xpath=/html/body/div/section/div/div/div/p/span
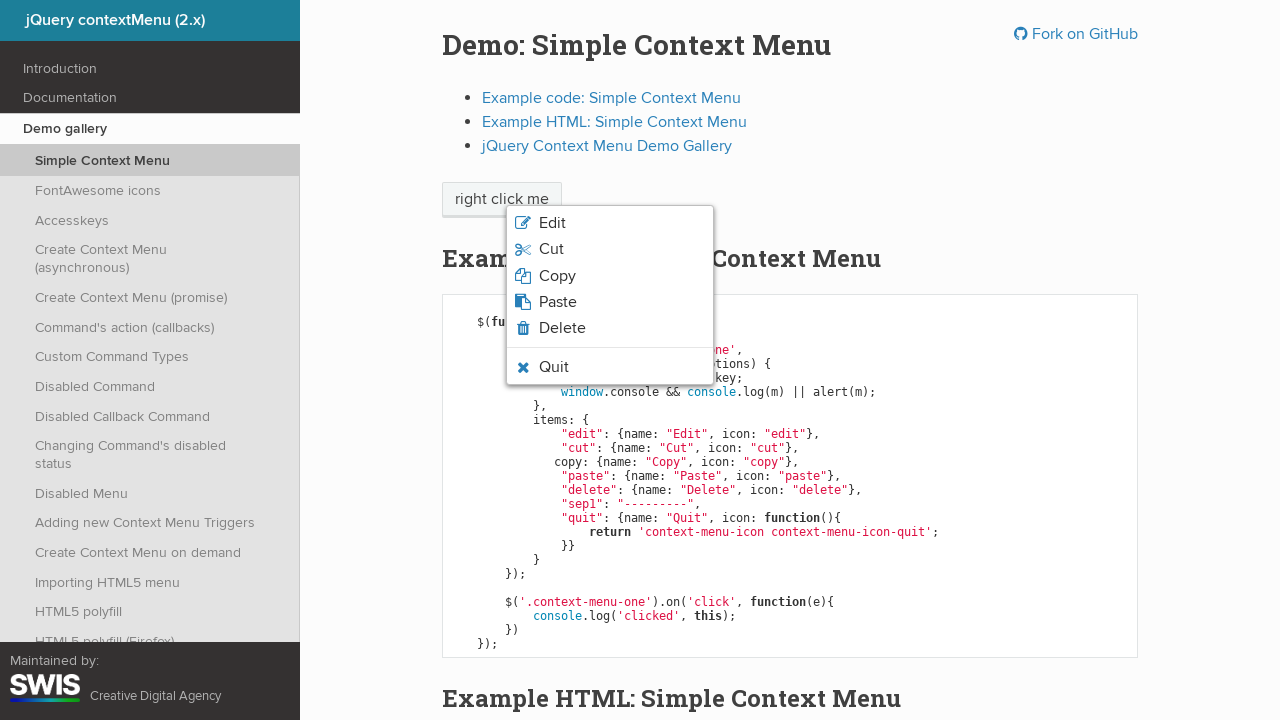

Clicked the first option in the context menu at (610, 223) on xpath=/html/body/ul/li[1]
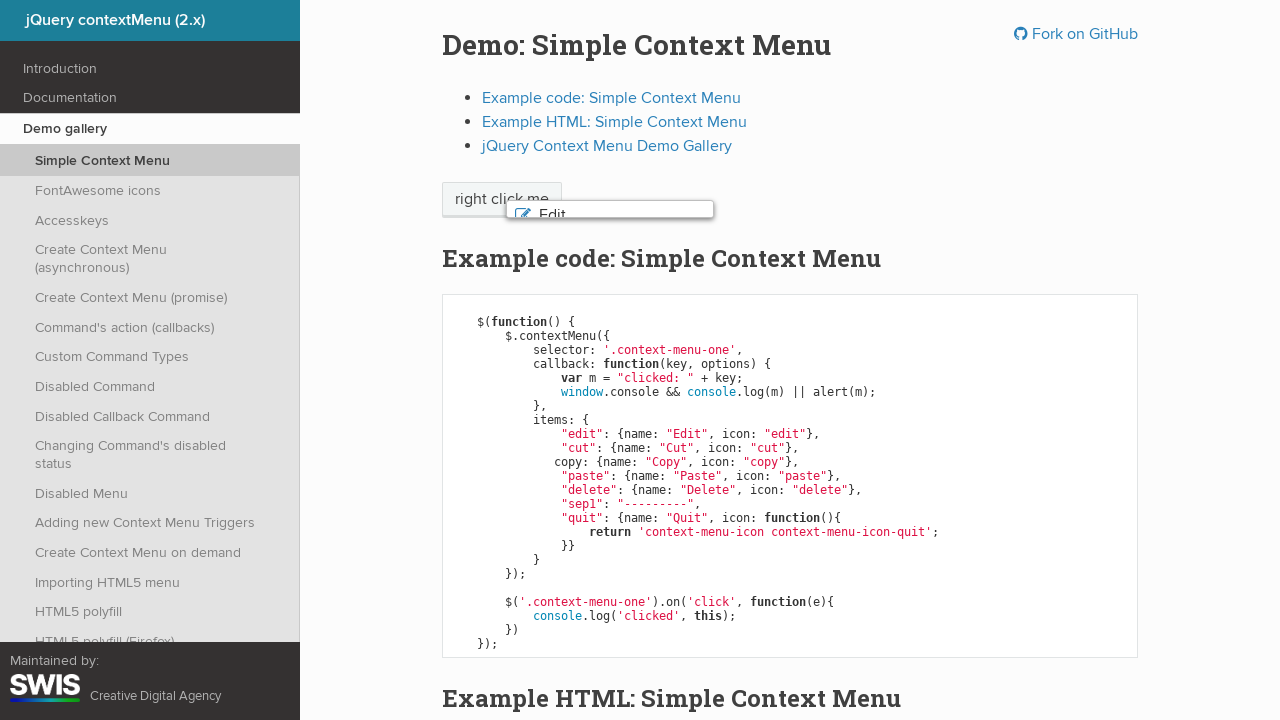

Set up dialog handler to accept alert
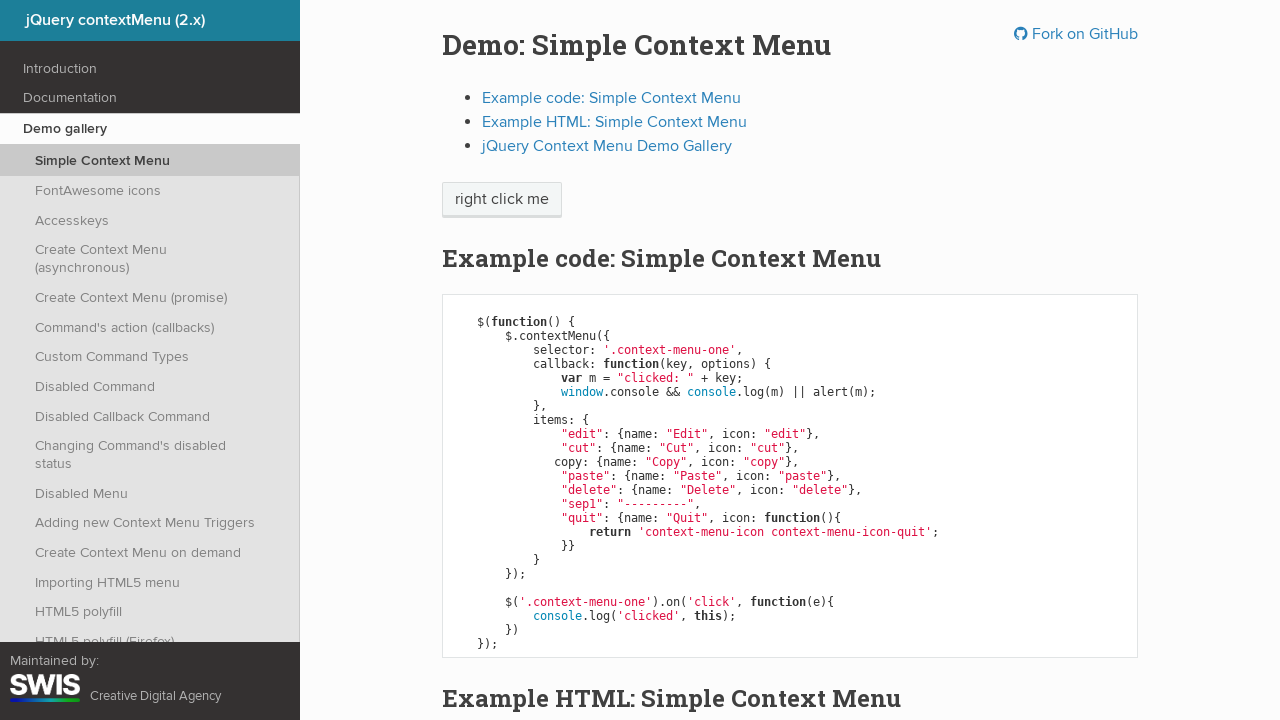

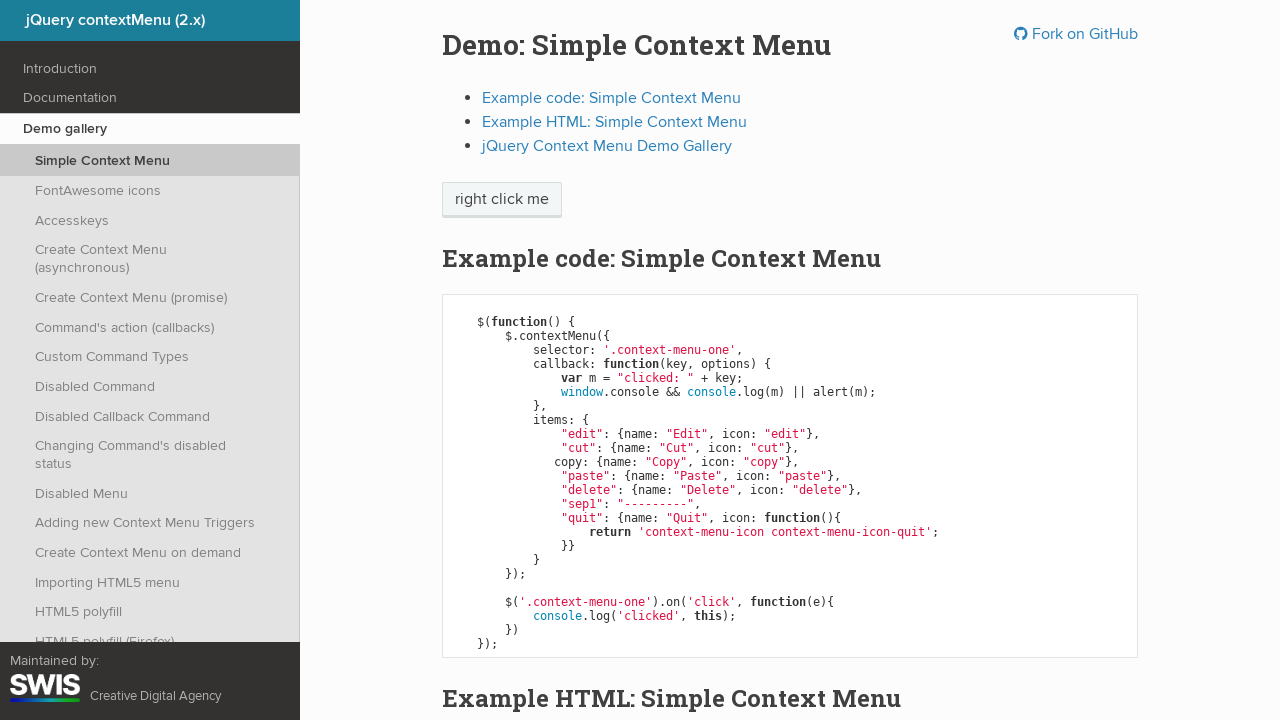